Creates a new record in the web table by filling out a form with test data and verifies the record appears in the table.

Starting URL: https://demoqa.com/webtables

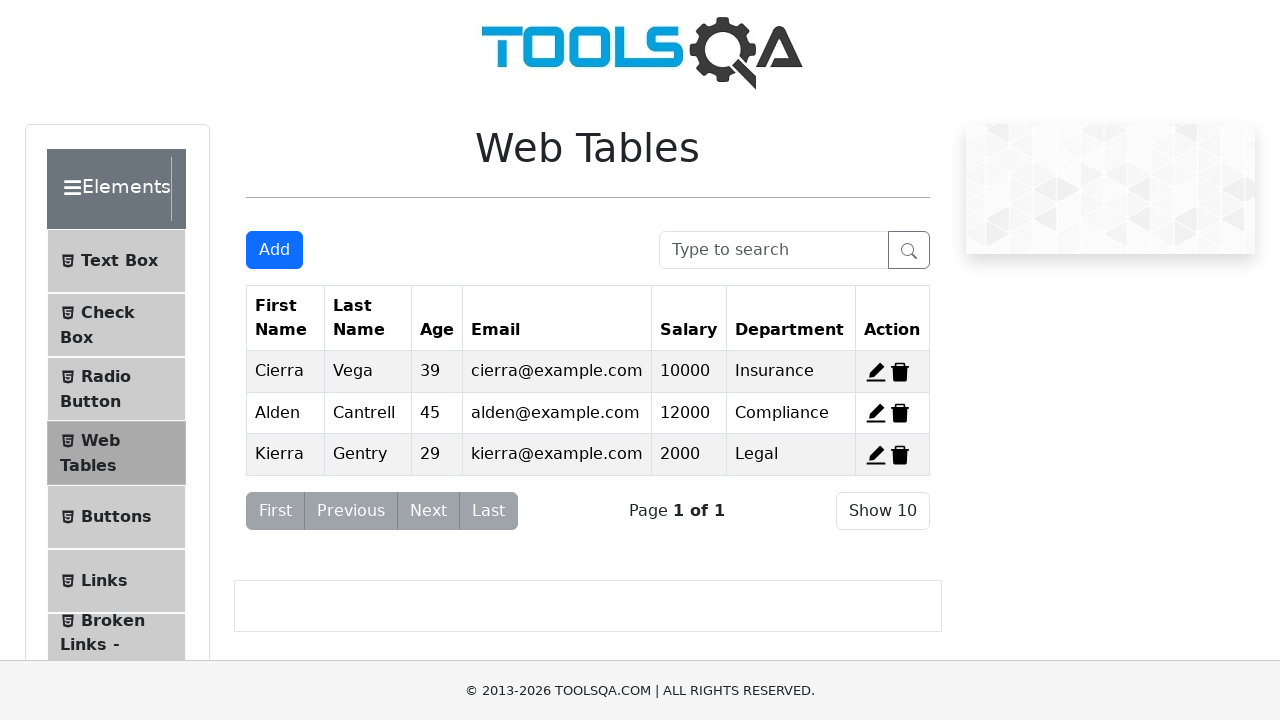

Clicked Add button to open registration form at (274, 250) on #addNewRecordButton
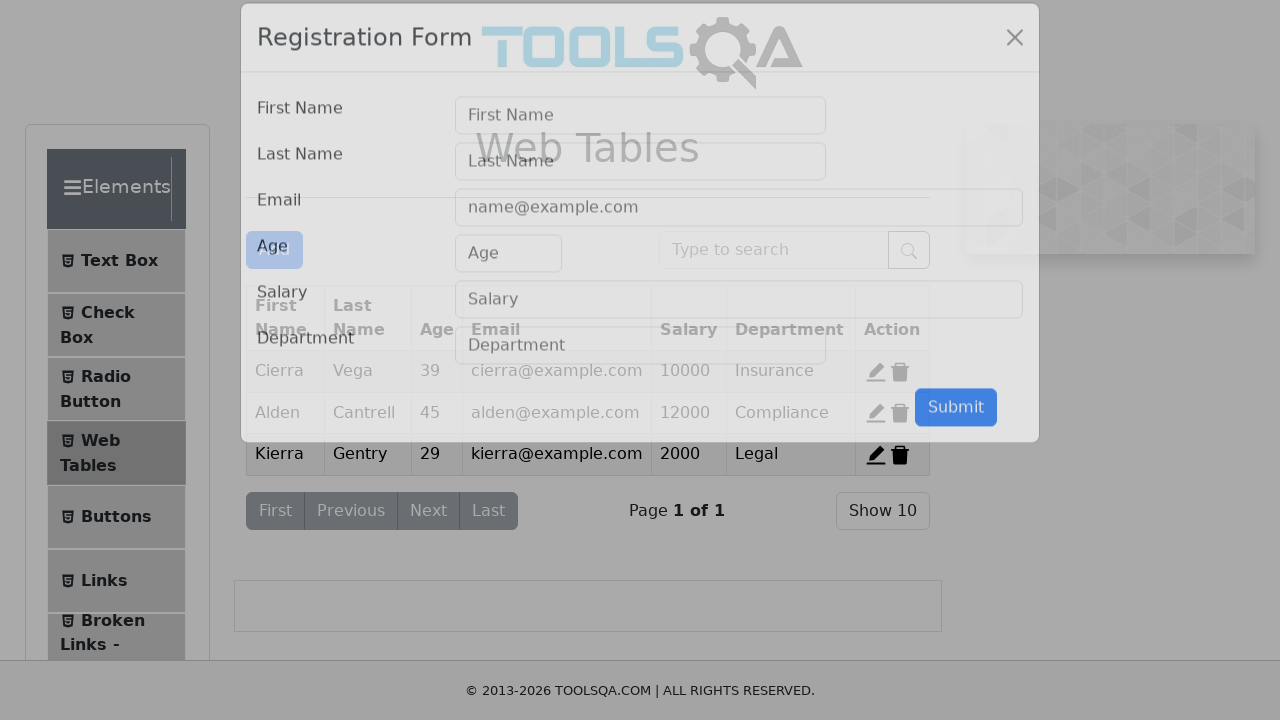

Form modal appeared
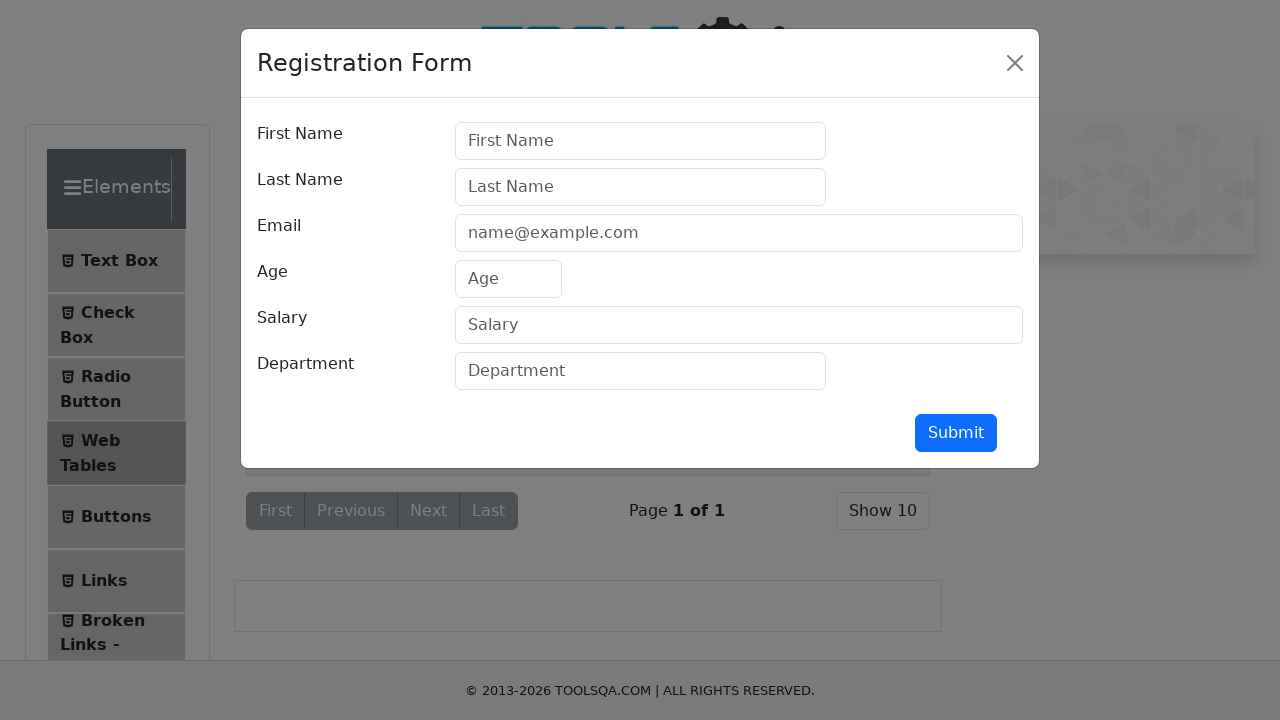

Filled first name field with 'testFirstName' on #firstName
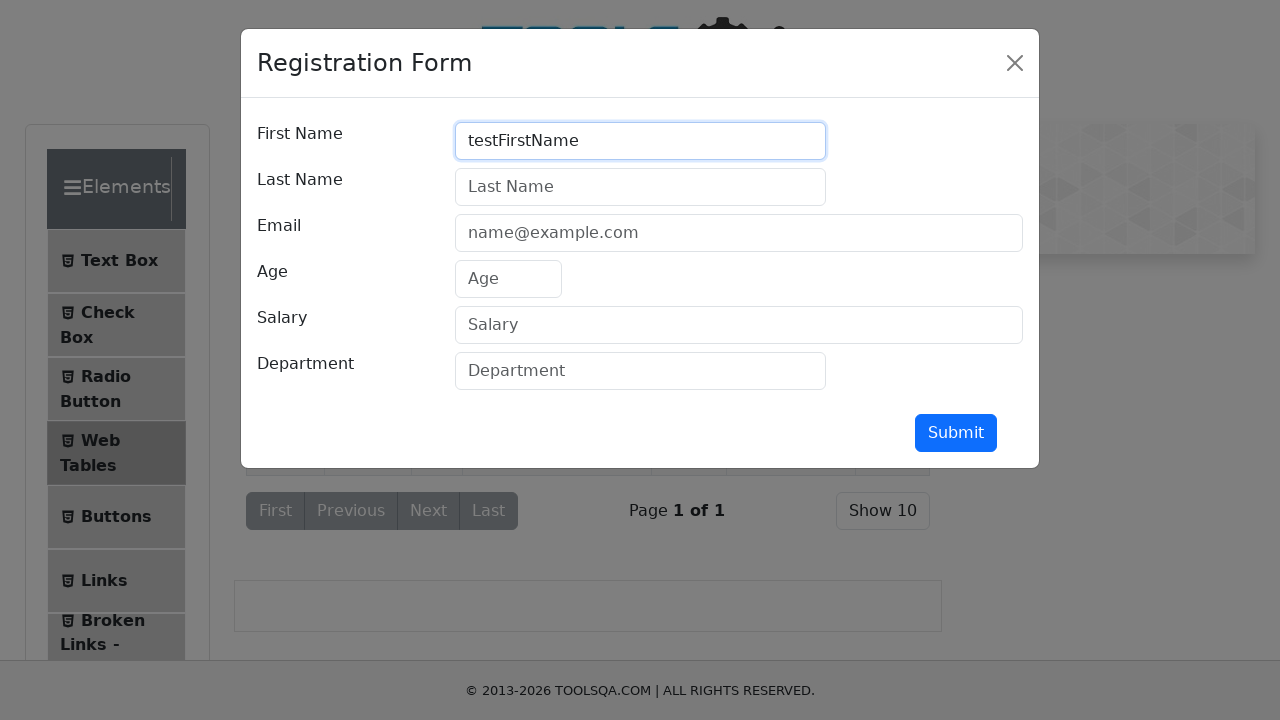

Filled last name field with 'testLastName' on #lastName
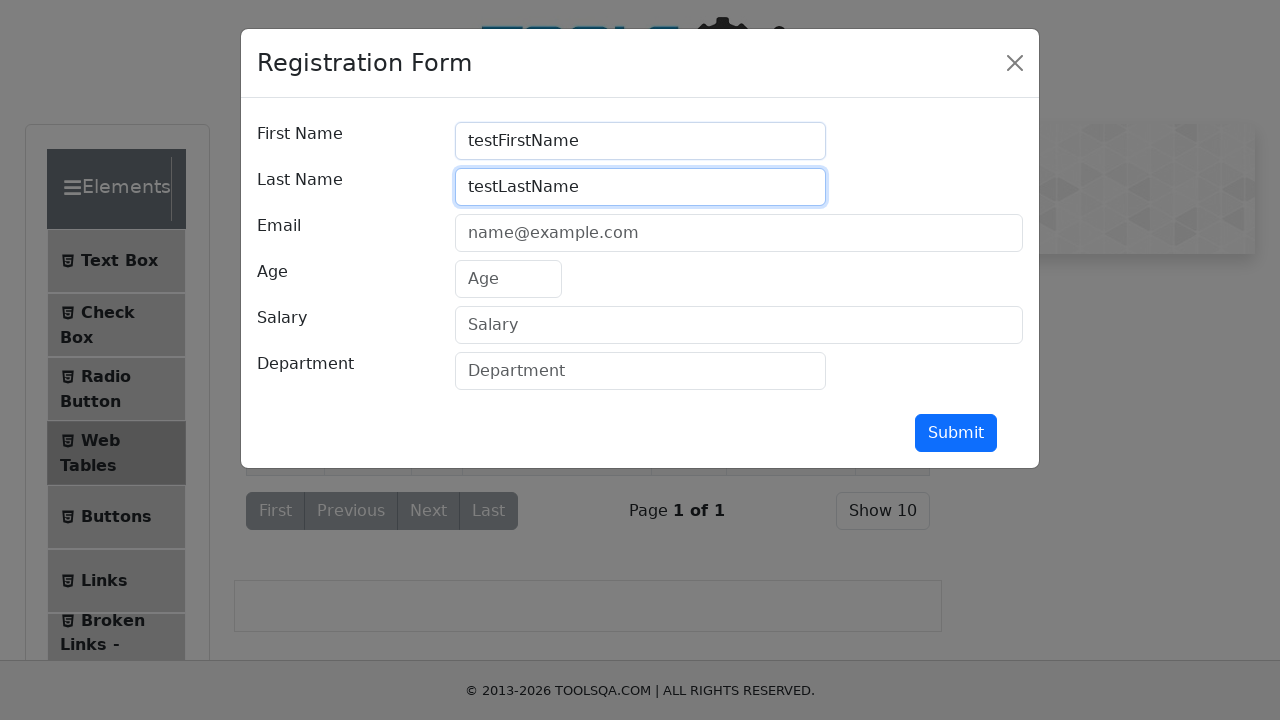

Filled email field with 'testEmail@example.com' on #userEmail
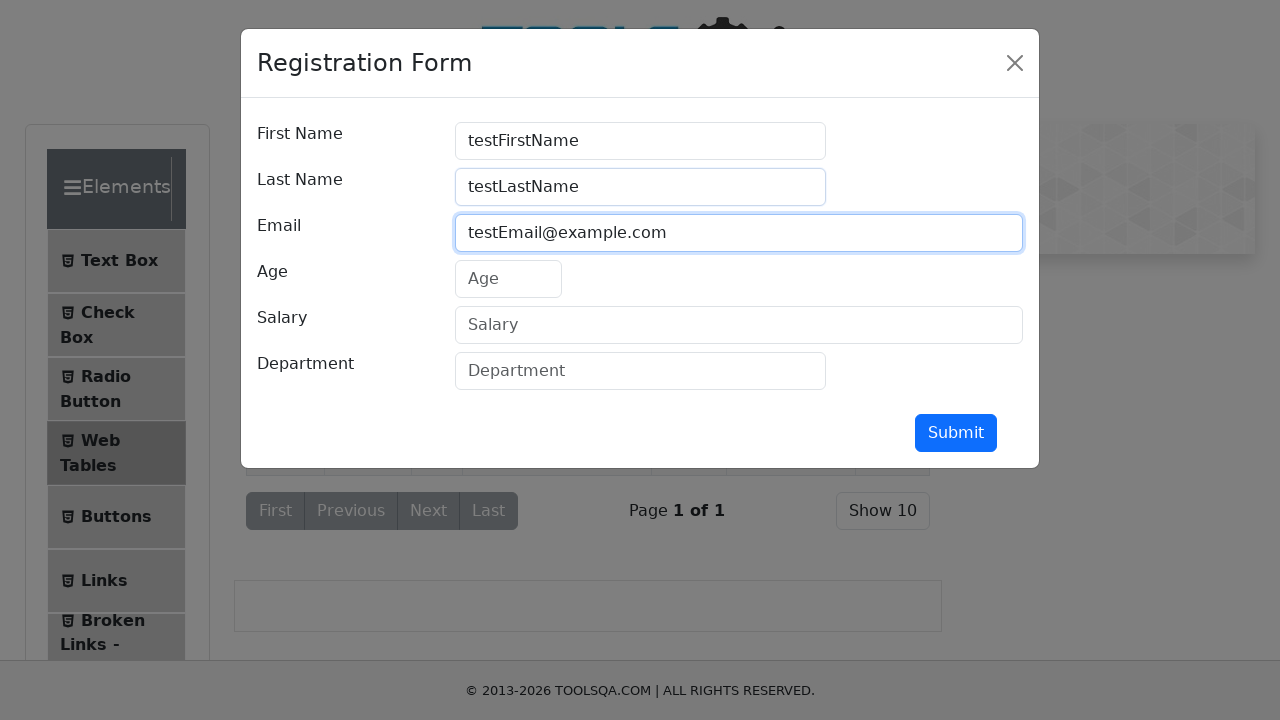

Filled age field with '28' on #age
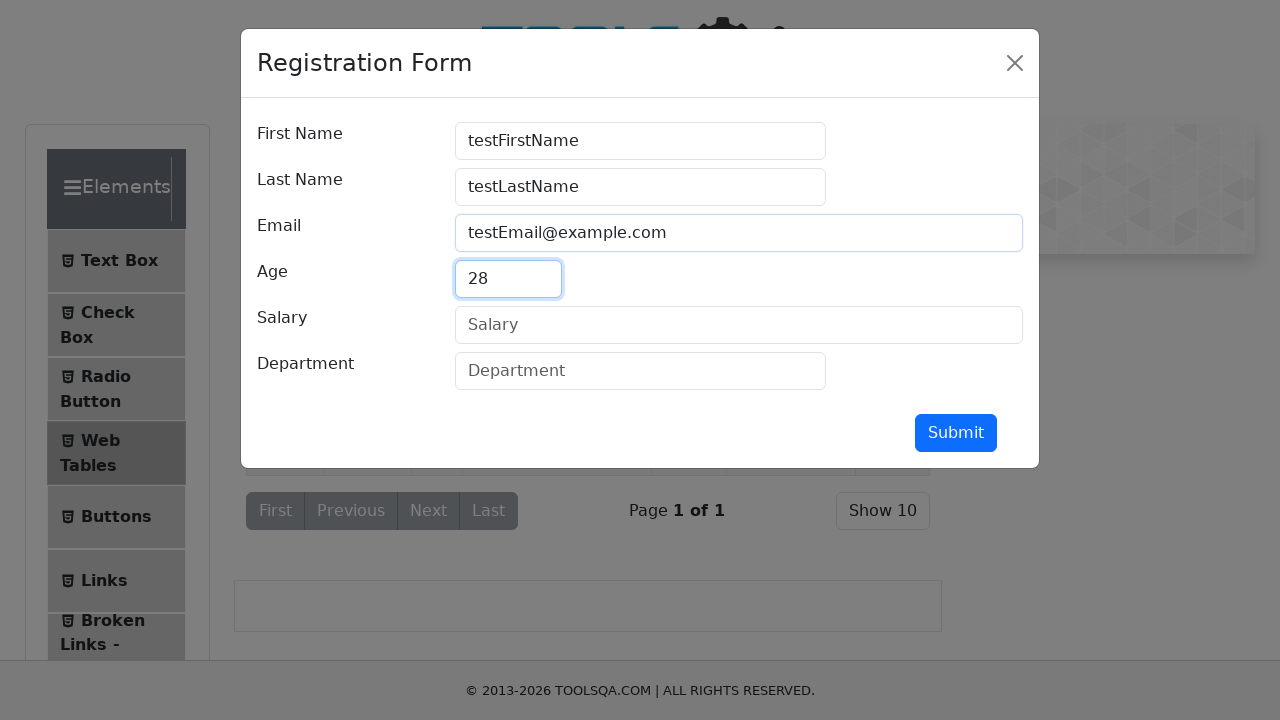

Filled salary field with '50000' on #salary
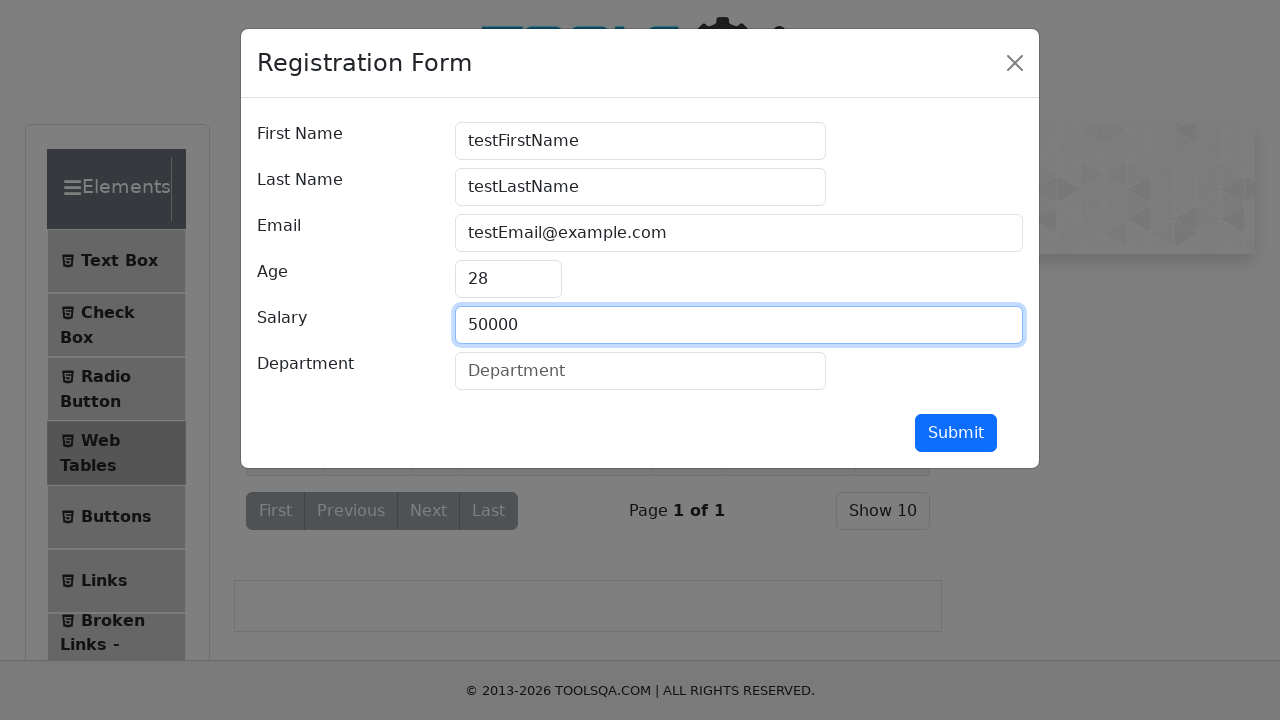

Filled department field with 'testDepartment' on #department
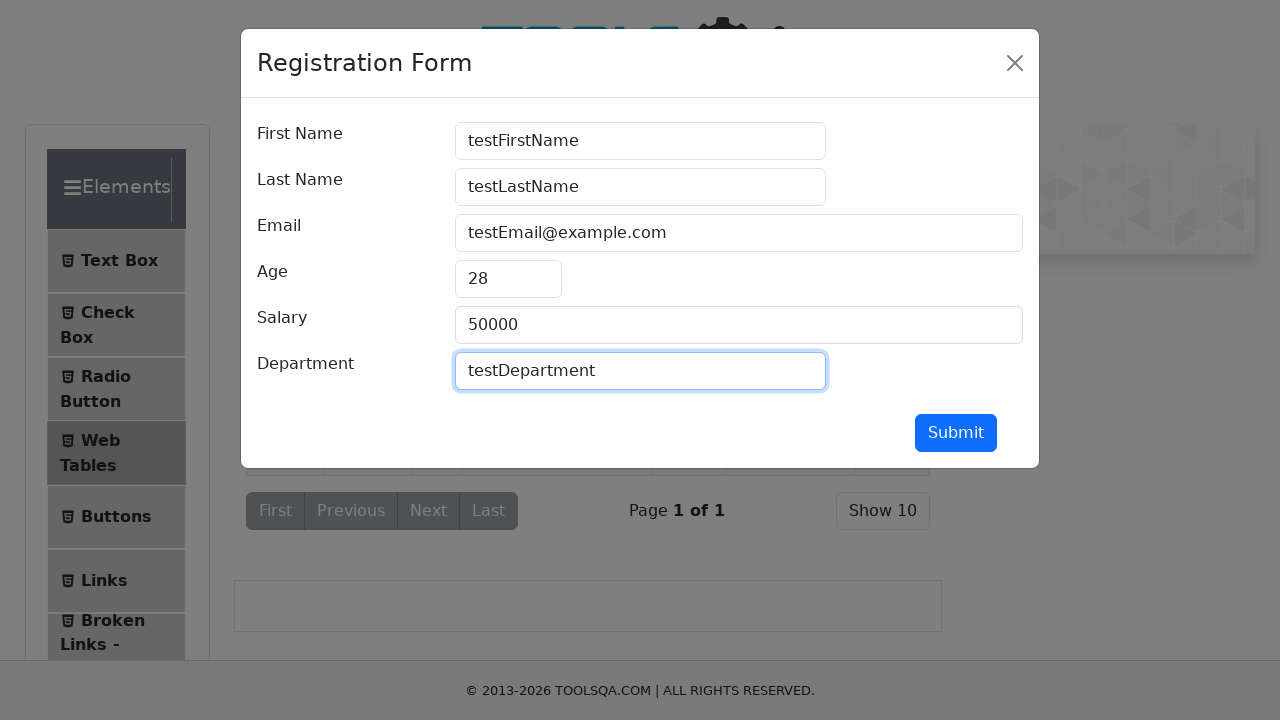

Clicked submit button to create new record at (956, 433) on #submit
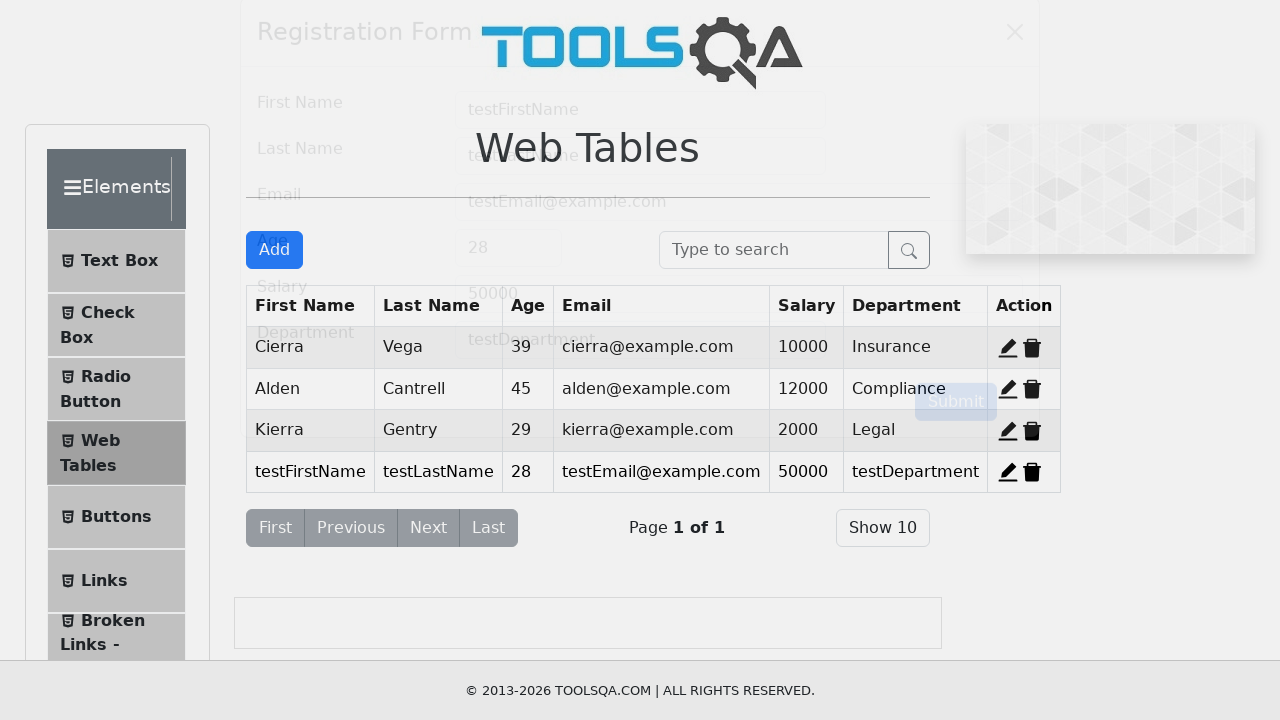

Verified new record with 'testFirstName' appears in the table
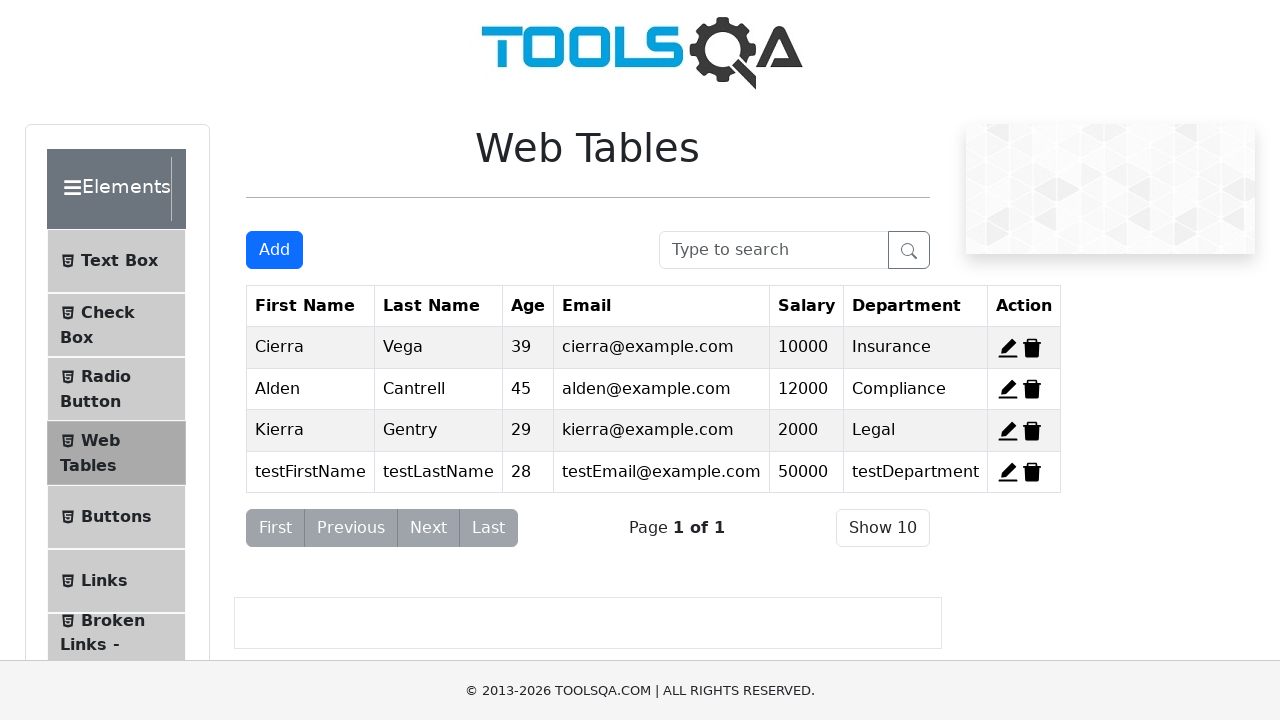

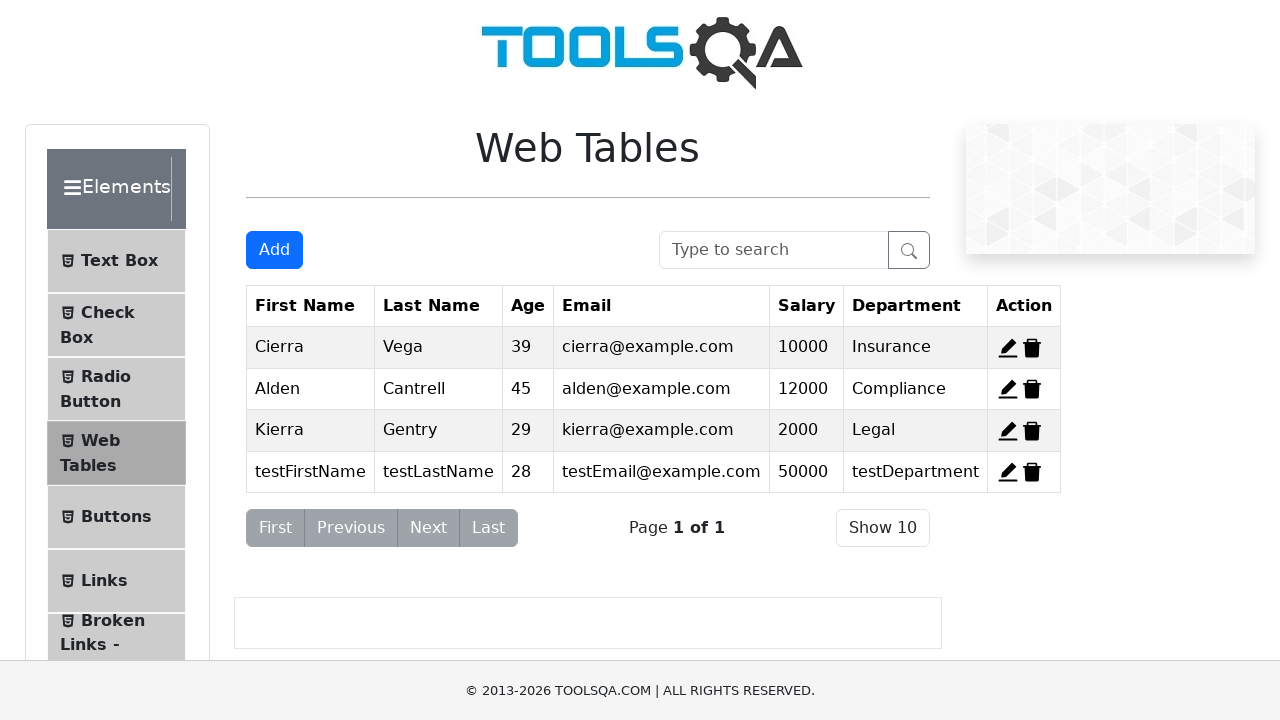